Tests alert handling functionality by triggering different types of alerts (simple alert and confirmation dialog) and interacting with them

Starting URL: https://rahulshettyacademy.com/AutomationPractice/

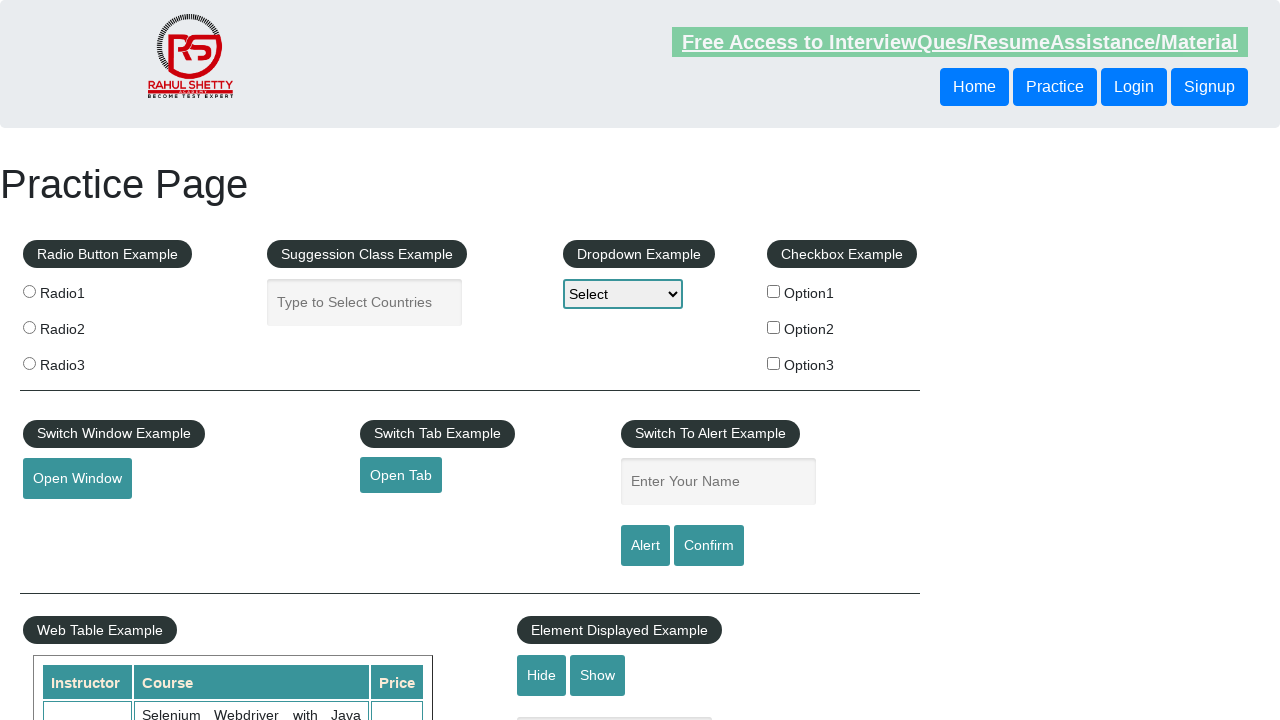

Filled name field with 'Abhijit Panigrahi' on #name
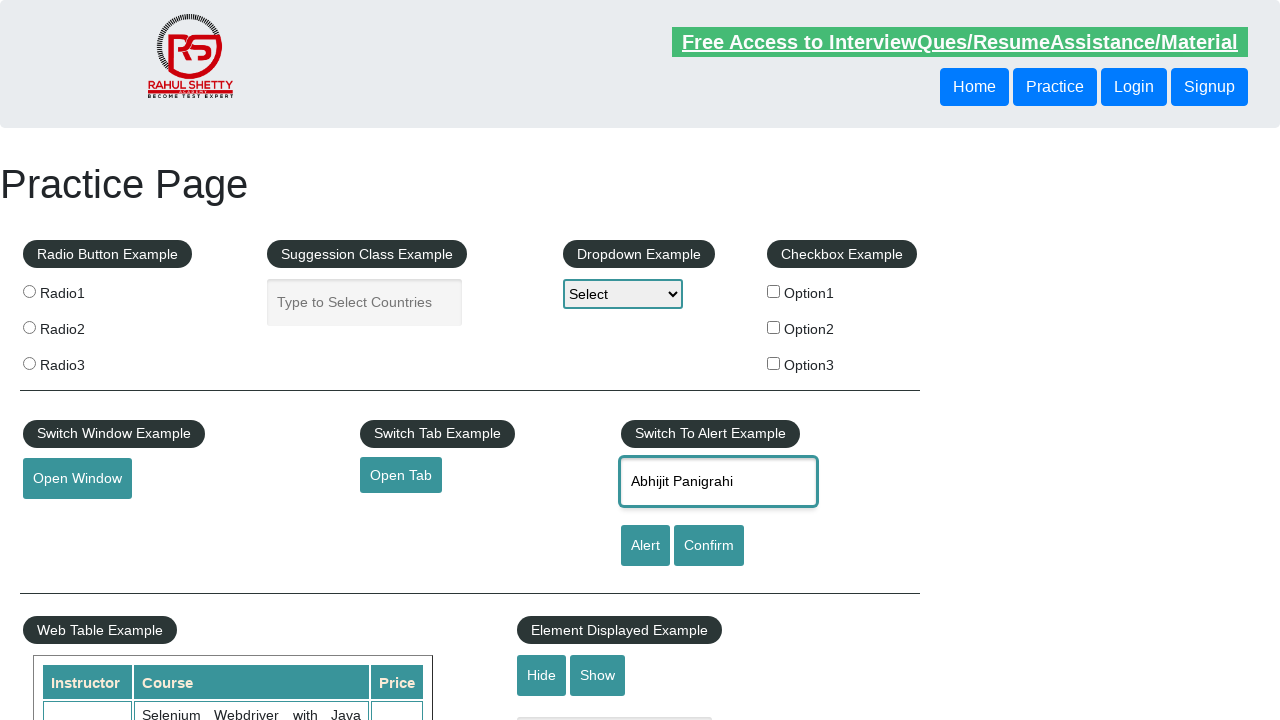

Clicked alert button to trigger simple alert at (645, 546) on #alertbtn
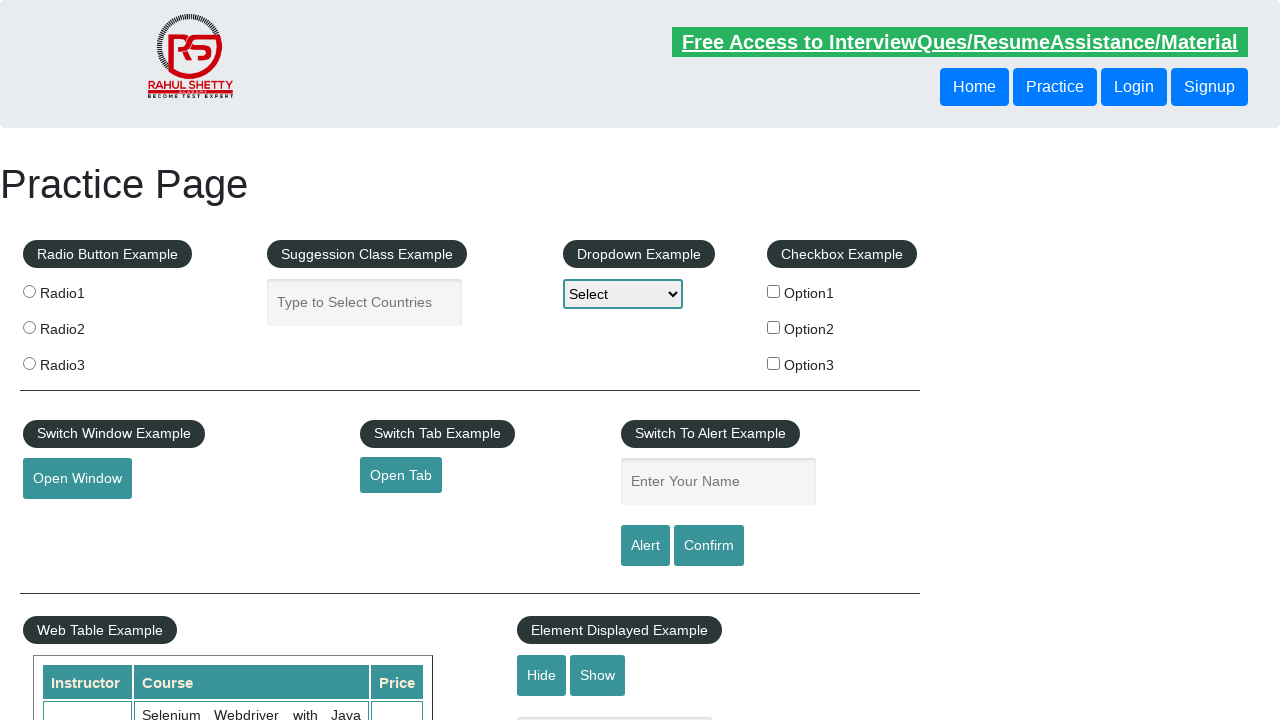

Set up listener to accept dialogs
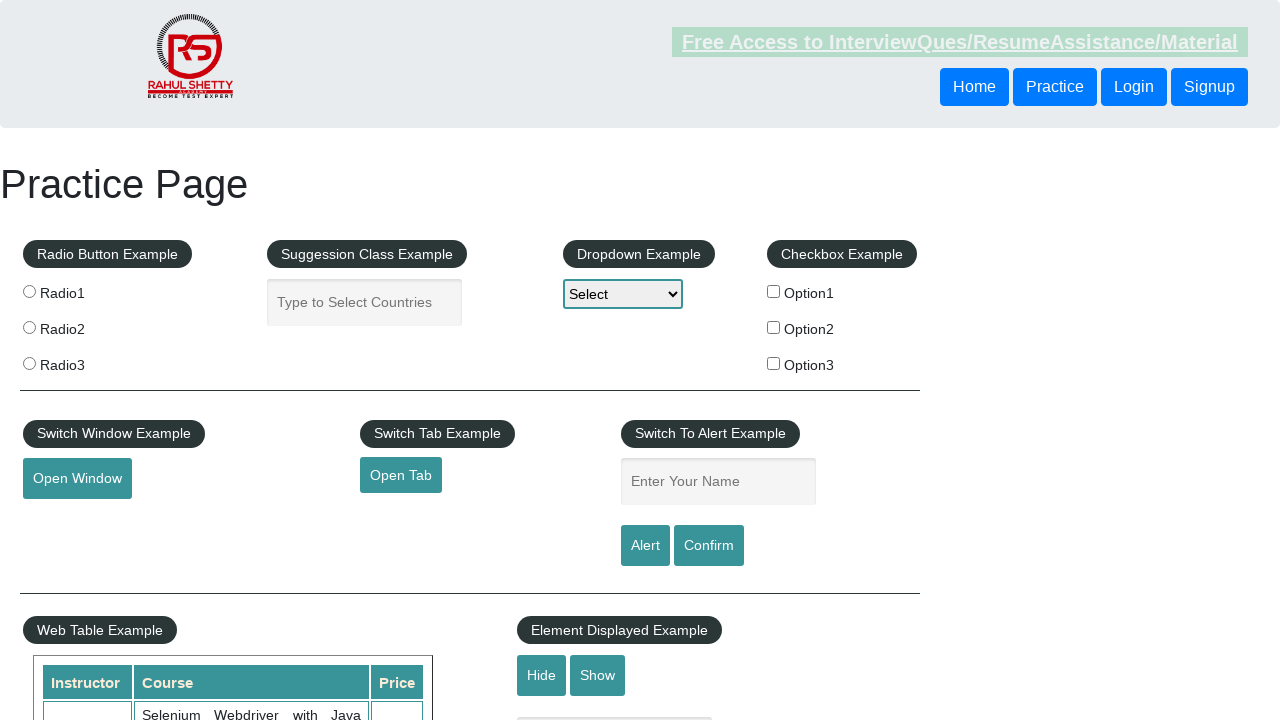

Clicked alert button again and accepted the simple alert dialog at (645, 546) on #alertbtn
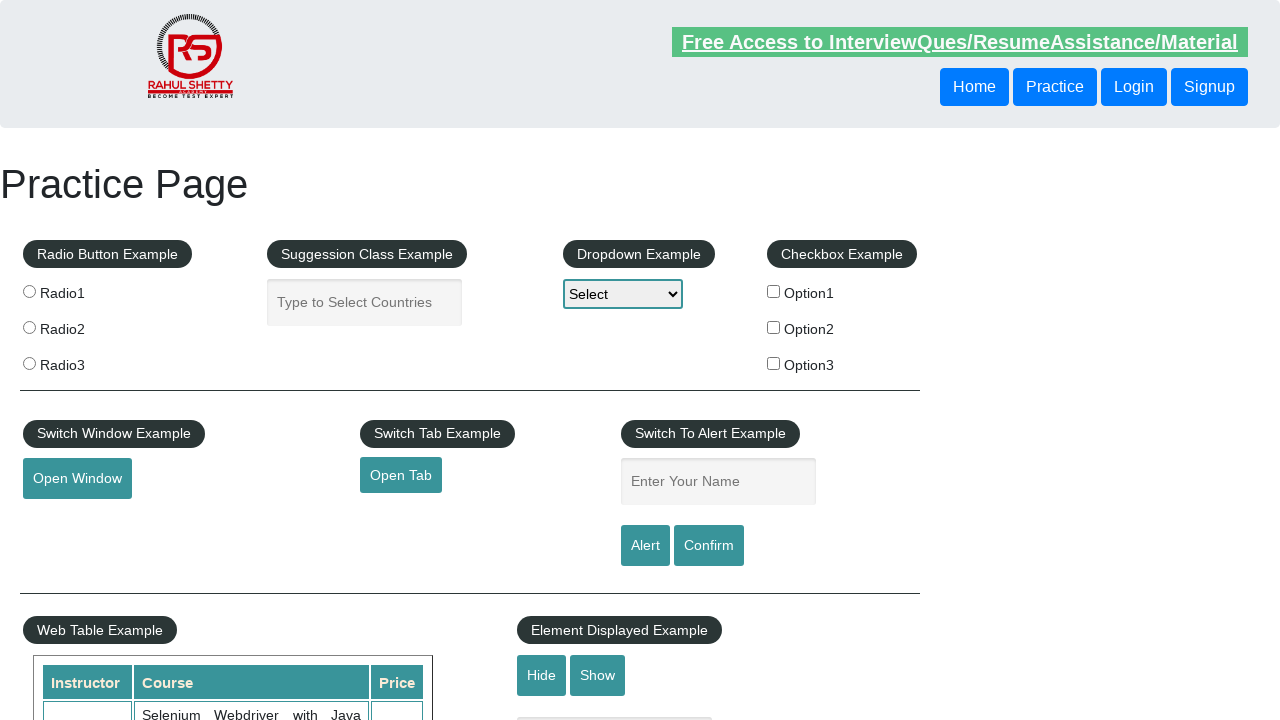

Filled name field with 'Virat Kohli' on #name
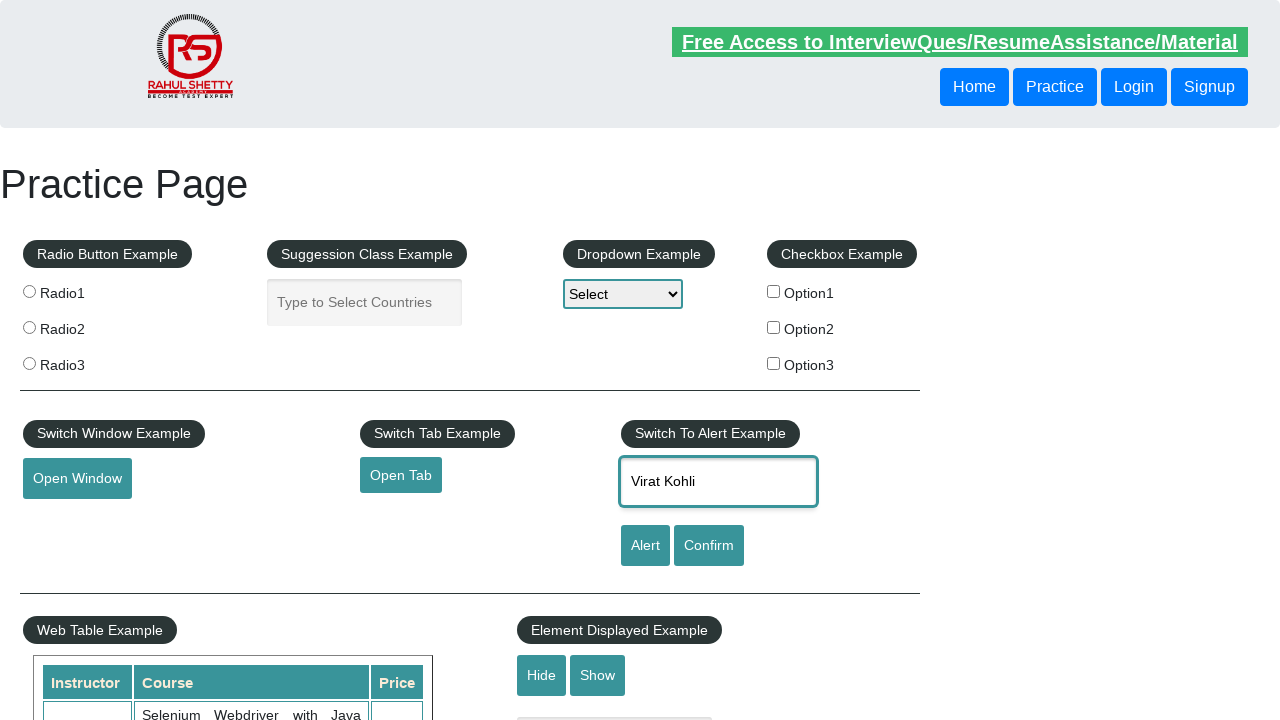

Set up one-time listener to dismiss the next dialog
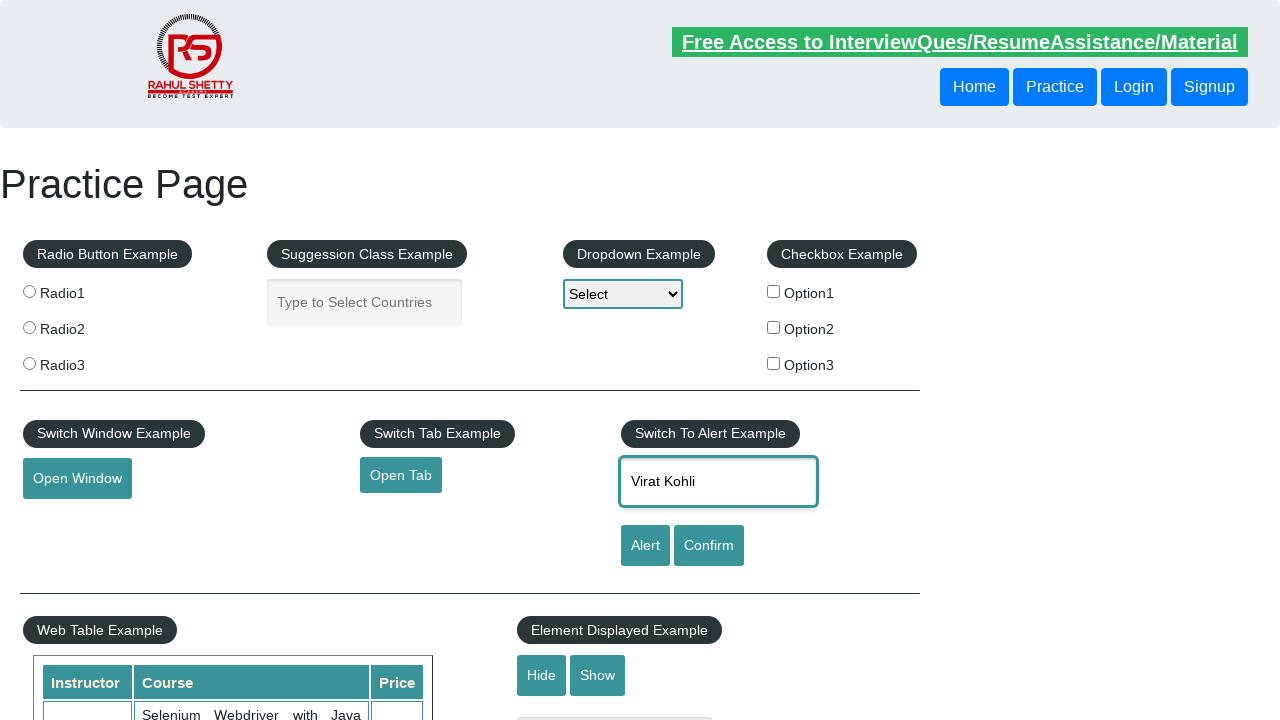

Clicked confirmation button and dismissed the confirmation dialog at (709, 546) on #confirmbtn
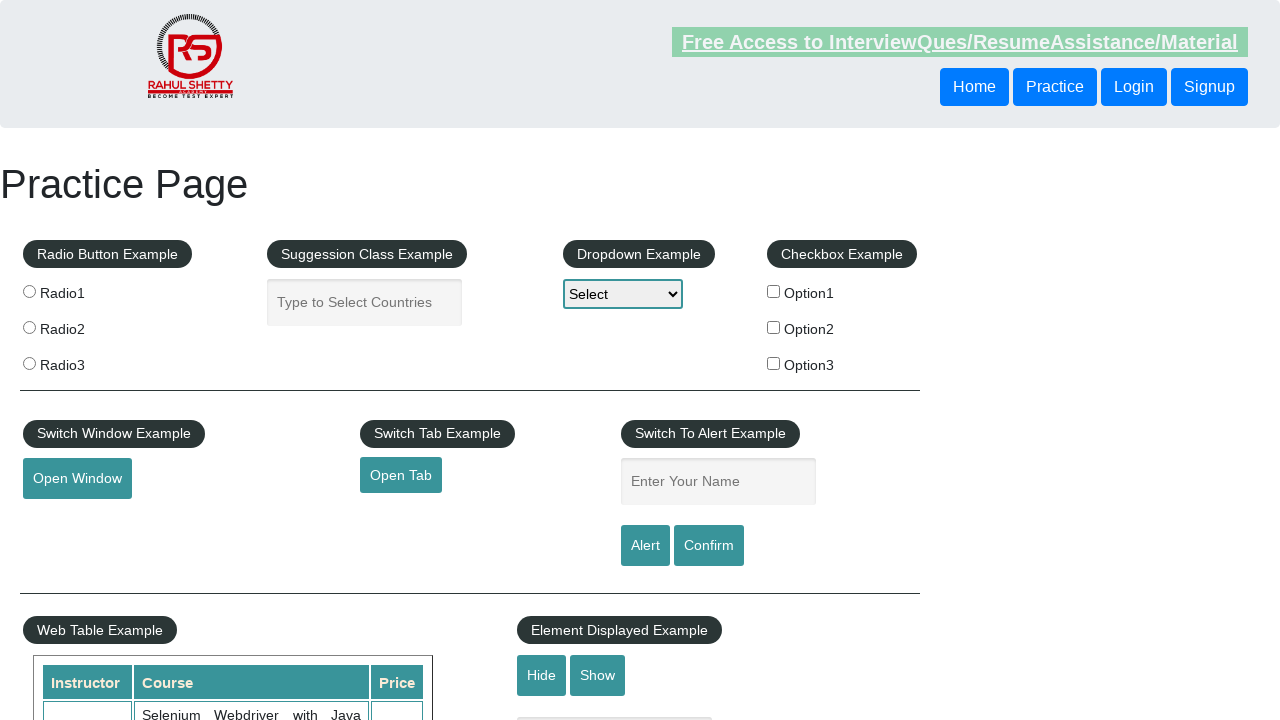

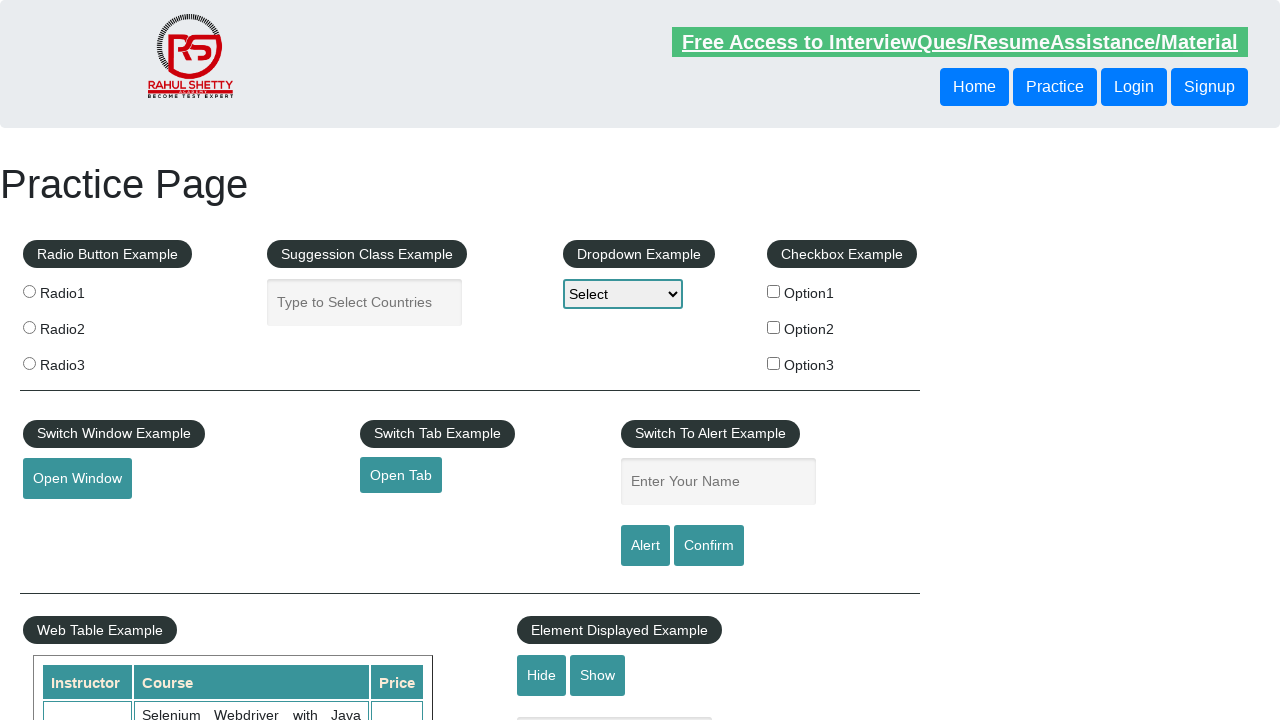